Tests datalist input by clicking and typing a city name

Starting URL: https://www.selenium.dev/selenium/web/web-form.html

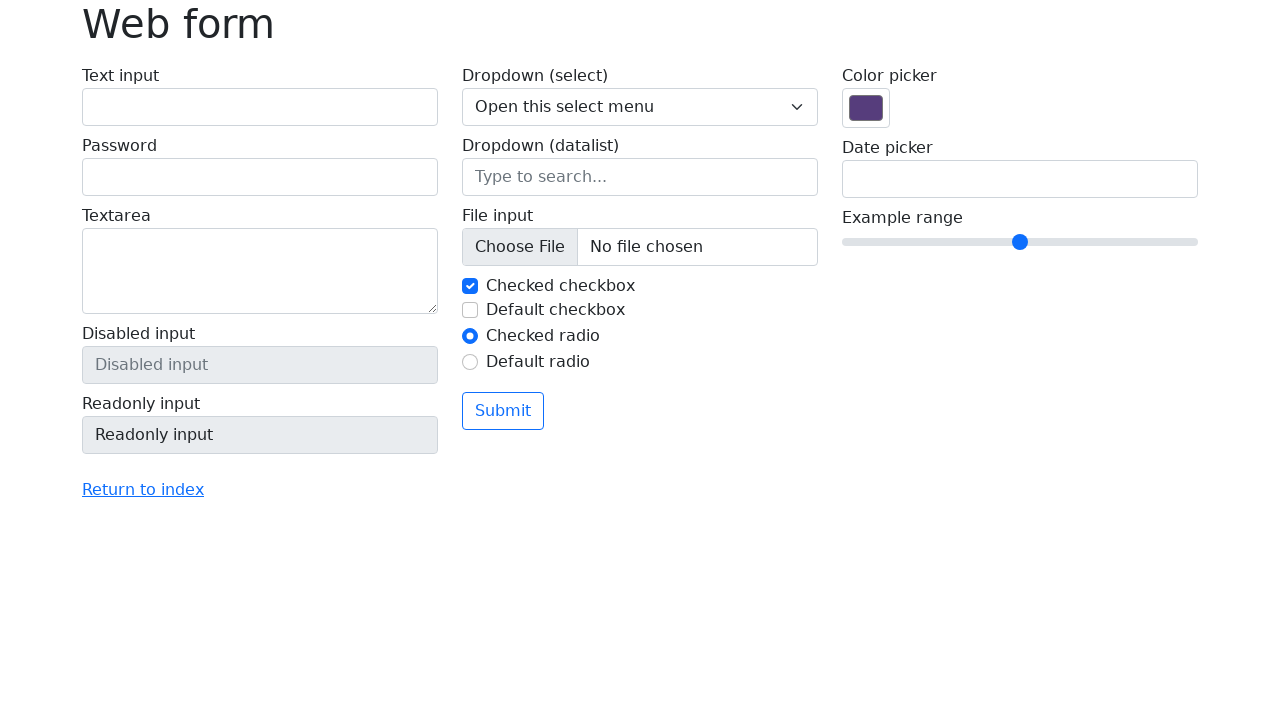

Clicked on the datalist input field at (640, 177) on input[name='my-datalist']
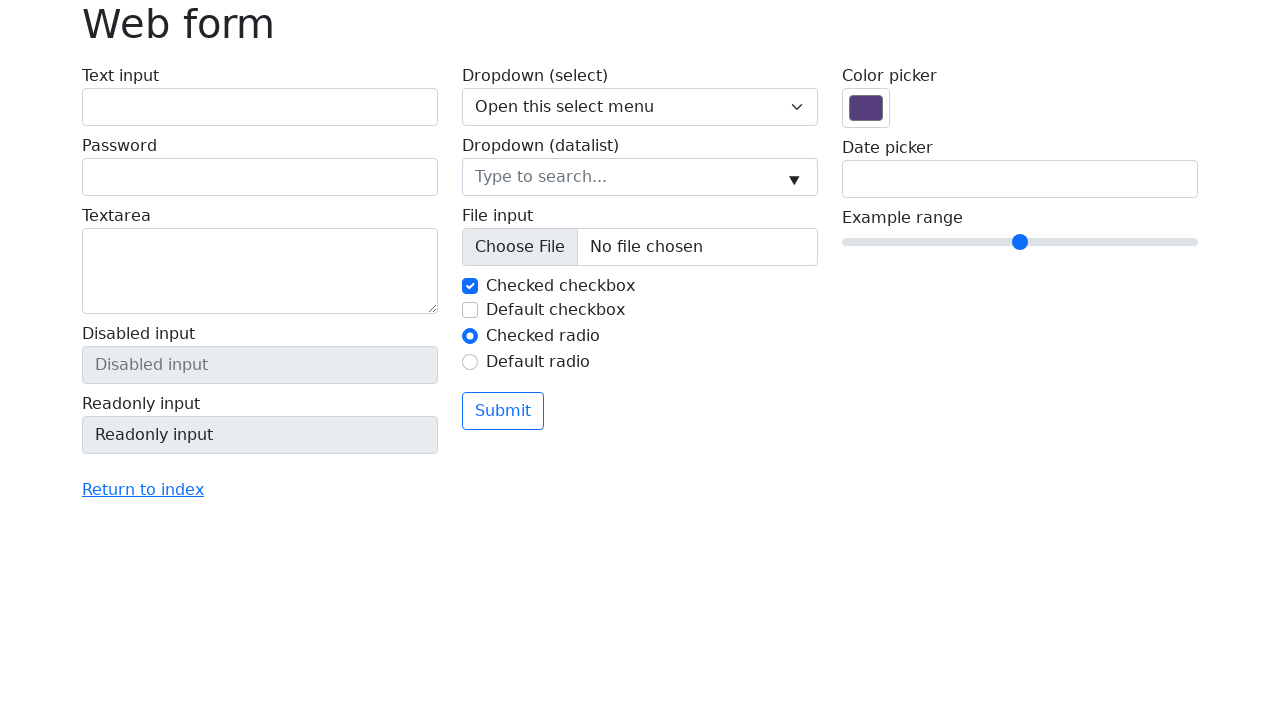

Typed 'Seattle' into the datalist input field on input[name='my-datalist']
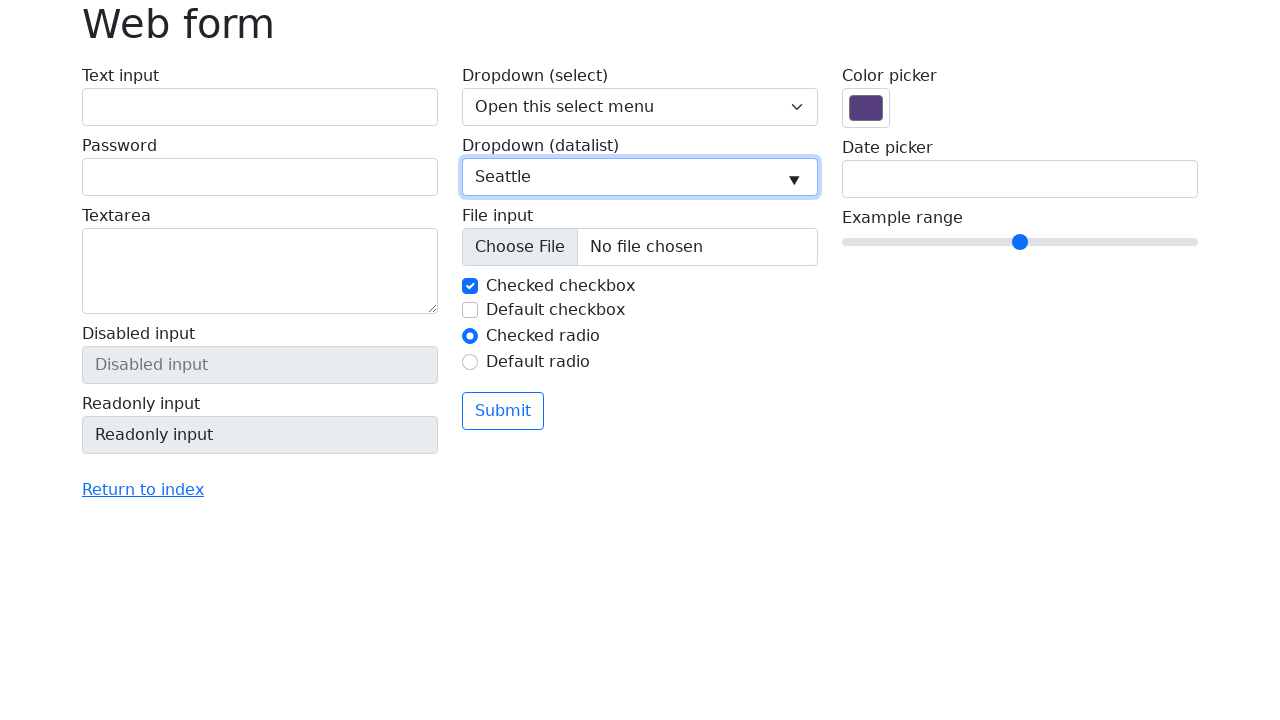

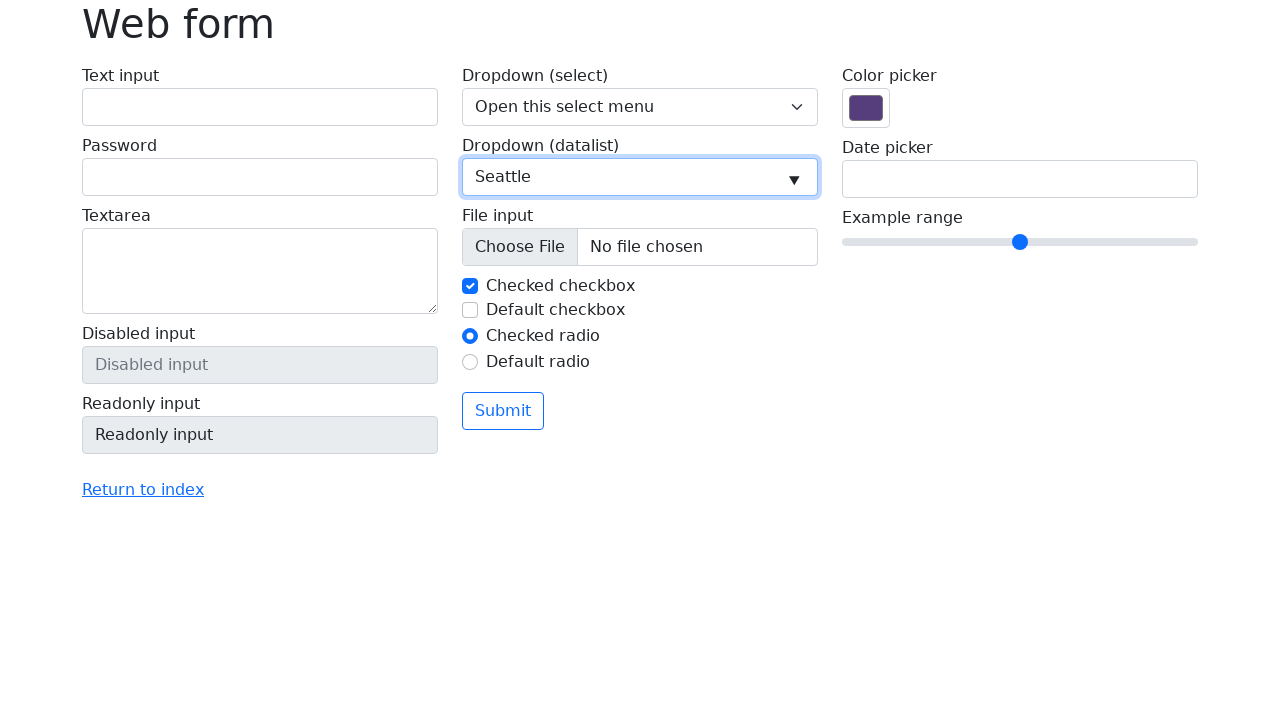